Tests Bootstrap dropdown functionality on W3Schools by clicking a dropdown menu button and verifying the dropdown menu items are present.

Starting URL: https://www.w3schools.com/bootstrap/bootstrap_dropdowns.asp

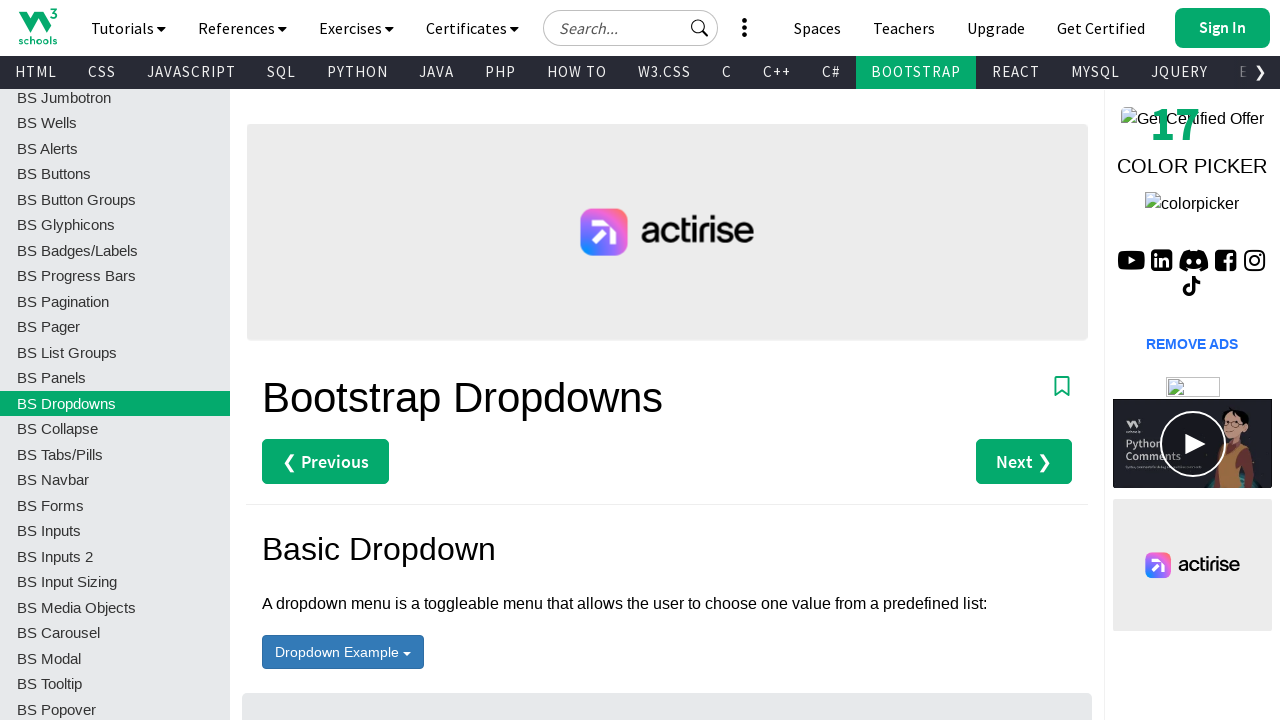

Navigated to W3Schools Bootstrap dropdowns page
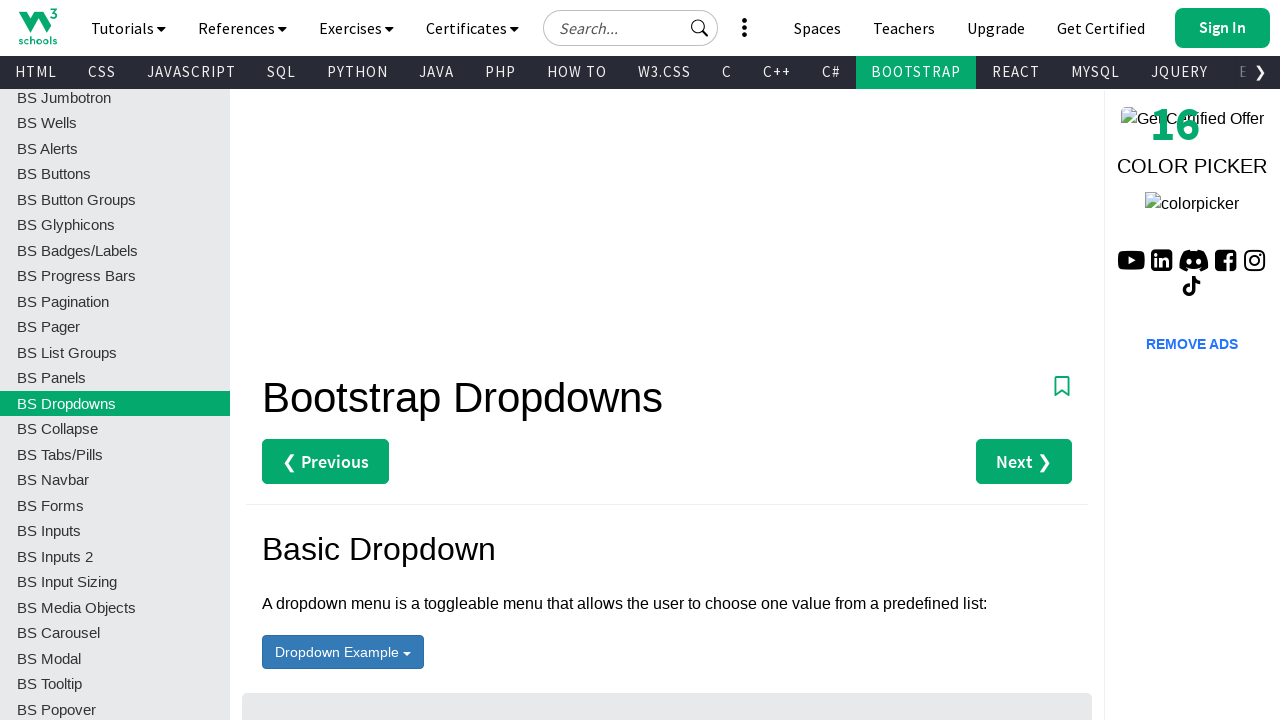

Clicked dropdown menu button at (343, 652) on #menu1
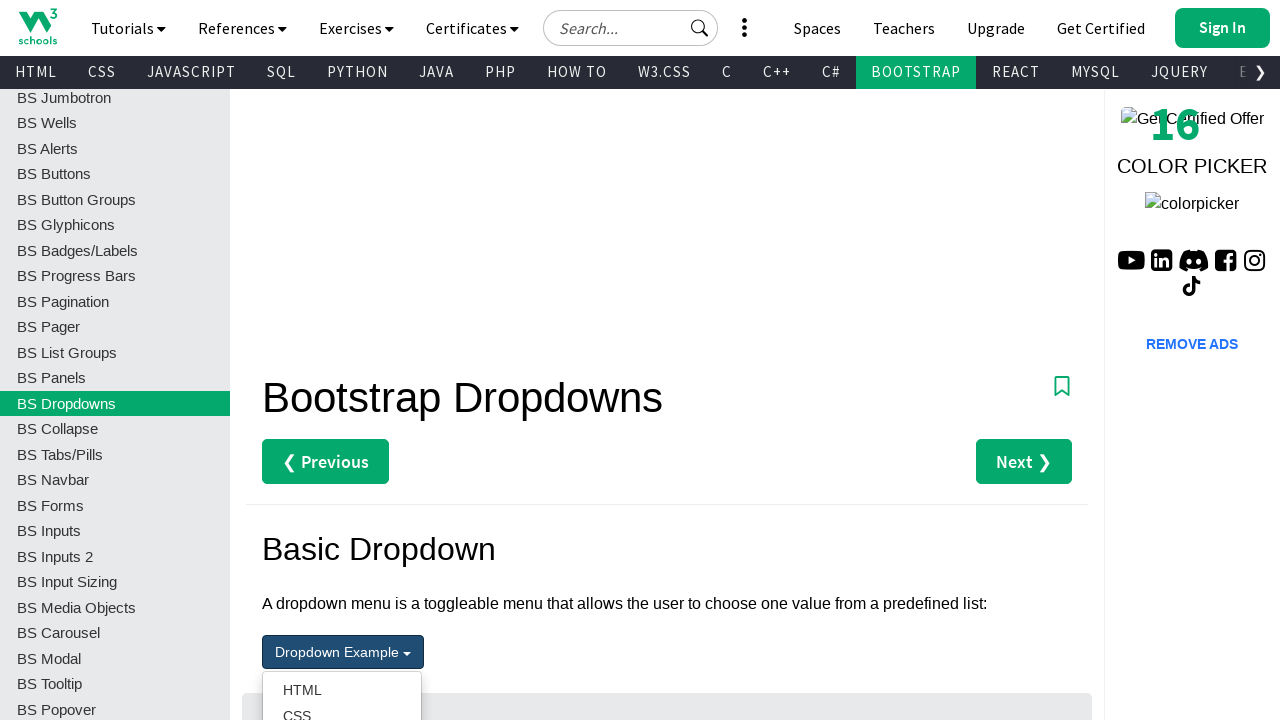

Dropdown menu items are now visible
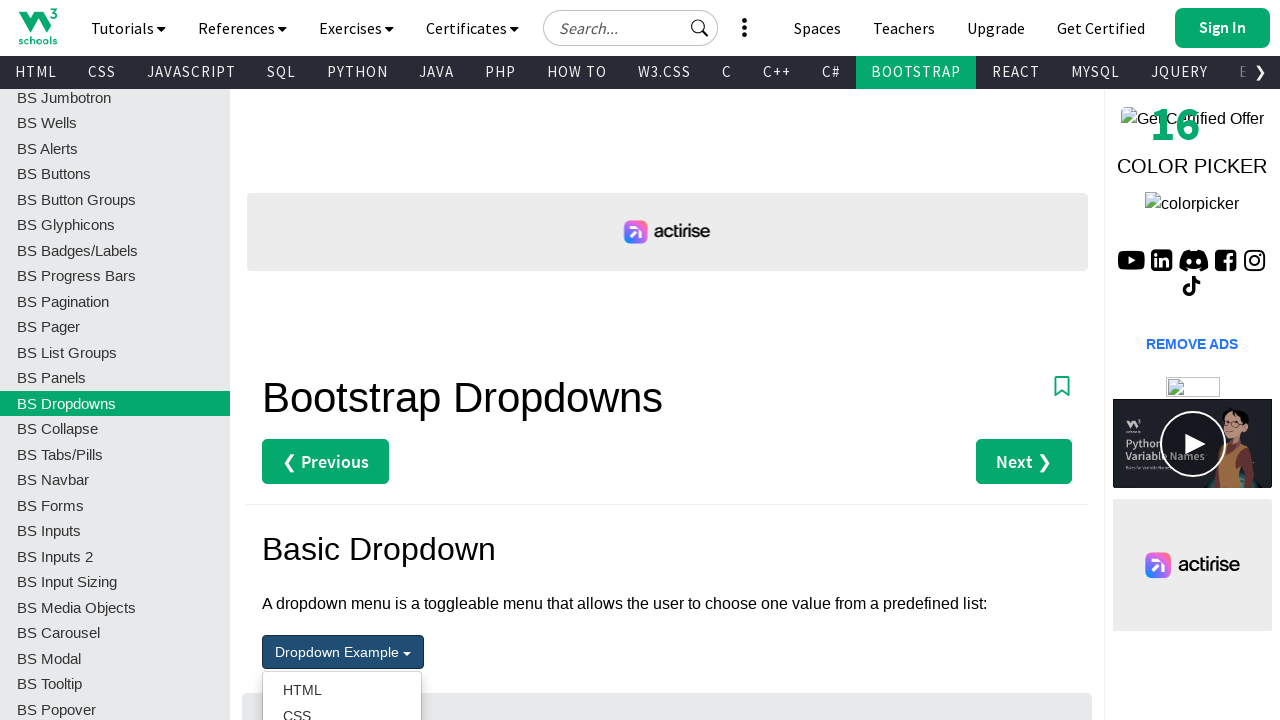

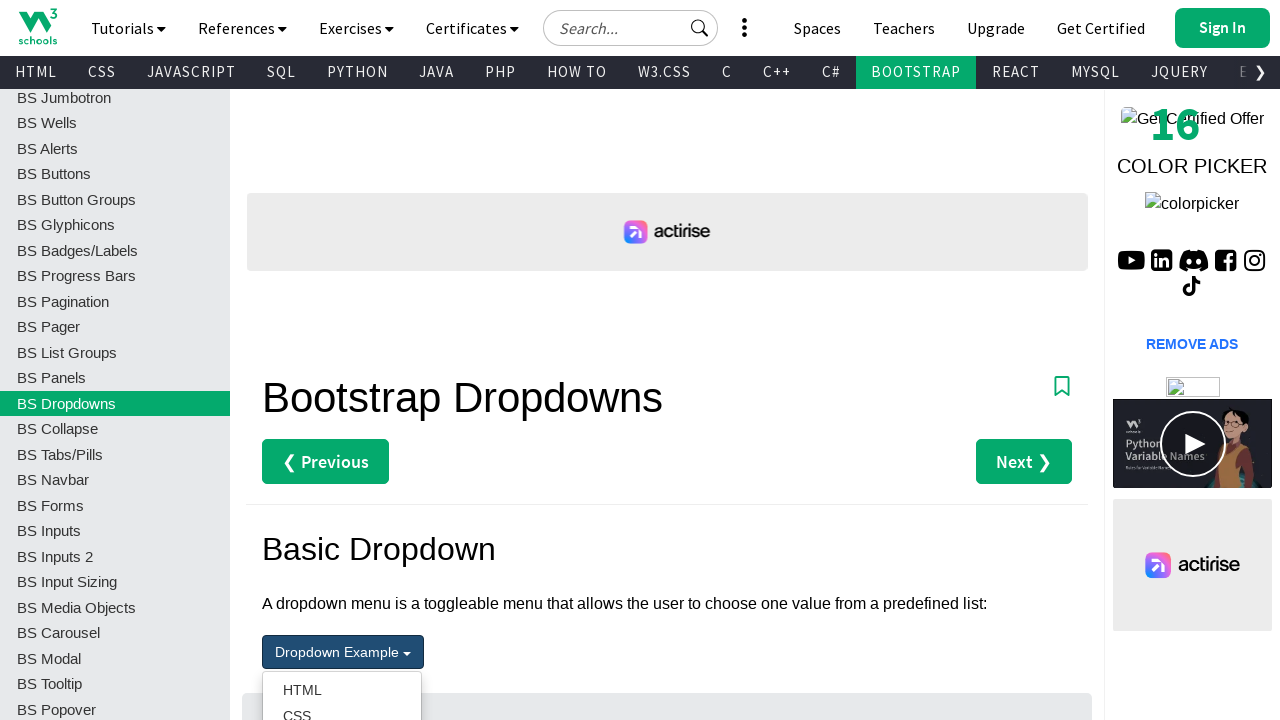